Tests prompt alert interaction by triggering a prompt, entering text, and accepting it

Starting URL: https://demo.automationtesting.in/Alerts.html

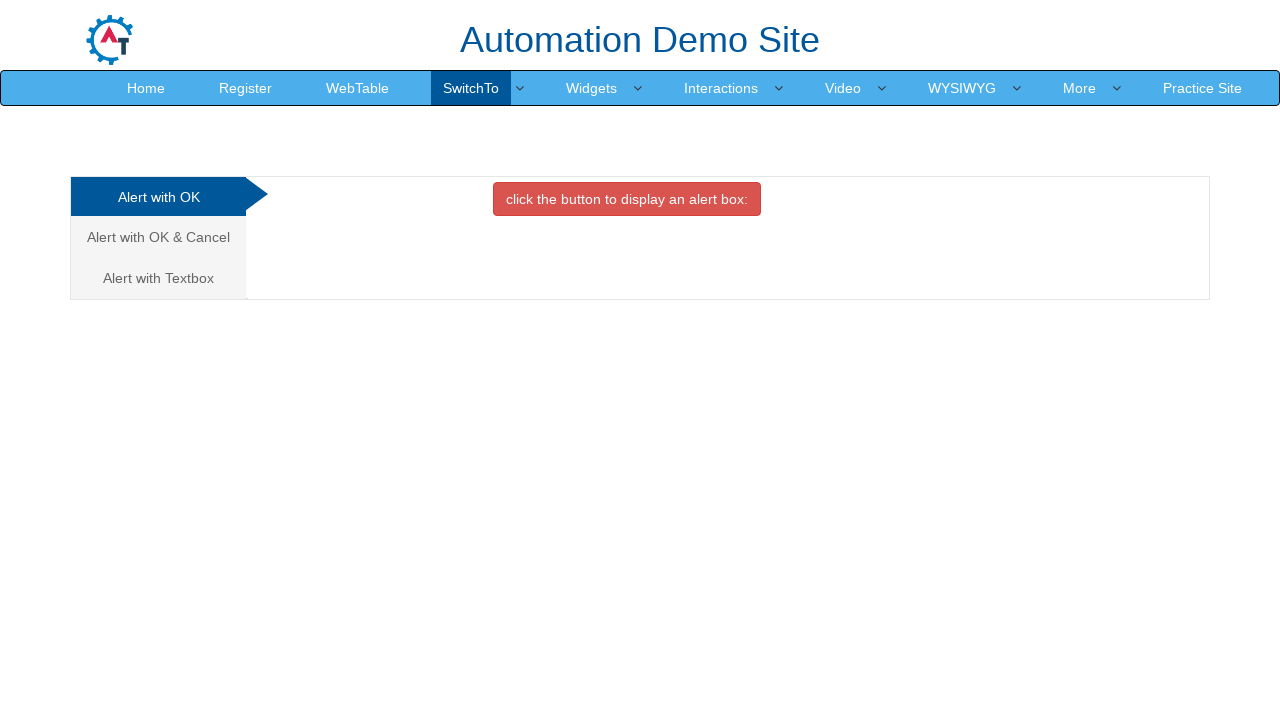

Clicked on 'Alert with Textbox' tab at (158, 278) on xpath=//a[contains(text(),'Alert with Textbox')]
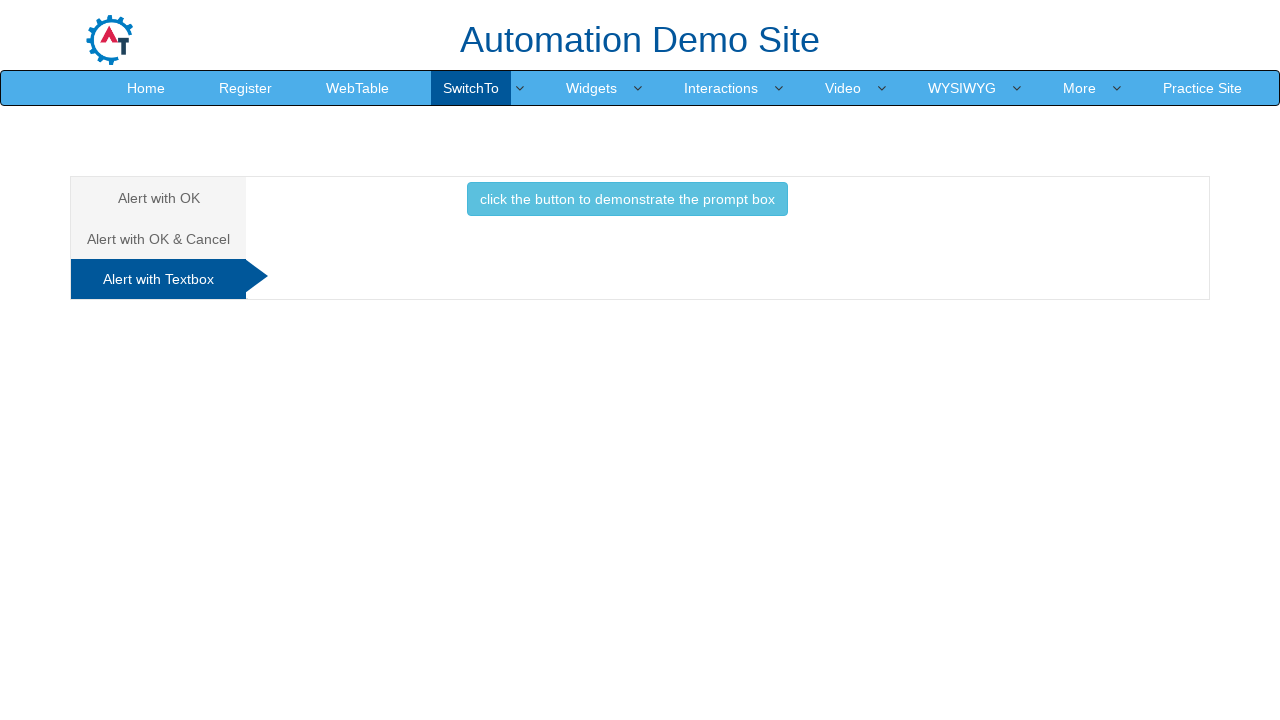

Dialog handler function defined
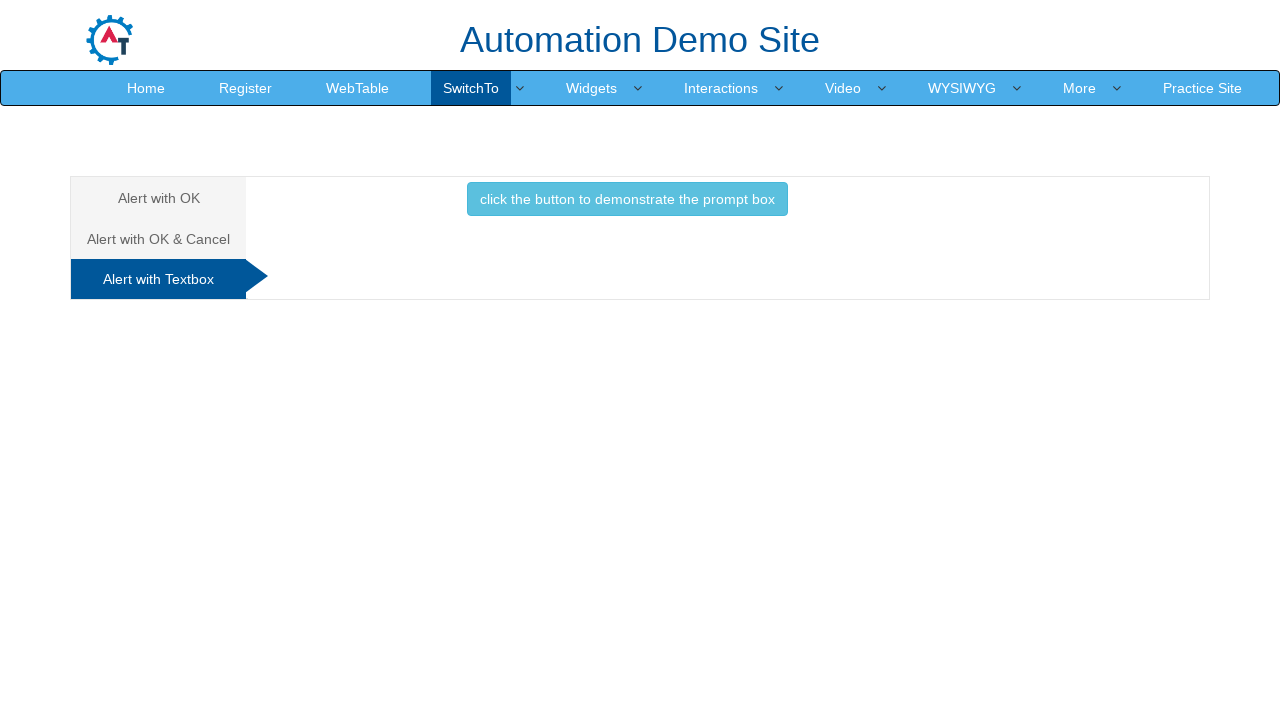

Registered dialog event listener
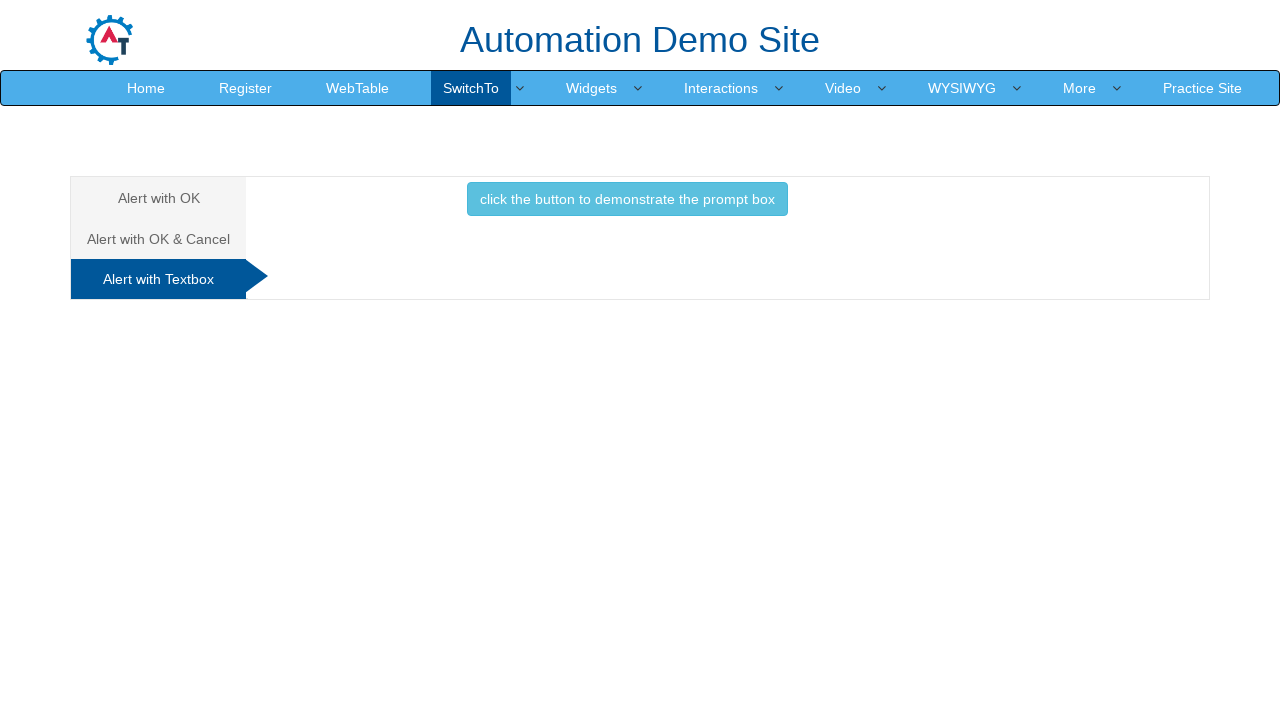

Clicked button to trigger prompt dialog and accepted with text 'Testing alerts with prompt' at (627, 199) on xpath=//button[contains(text(),'click the button to demonstrate the prompt box')
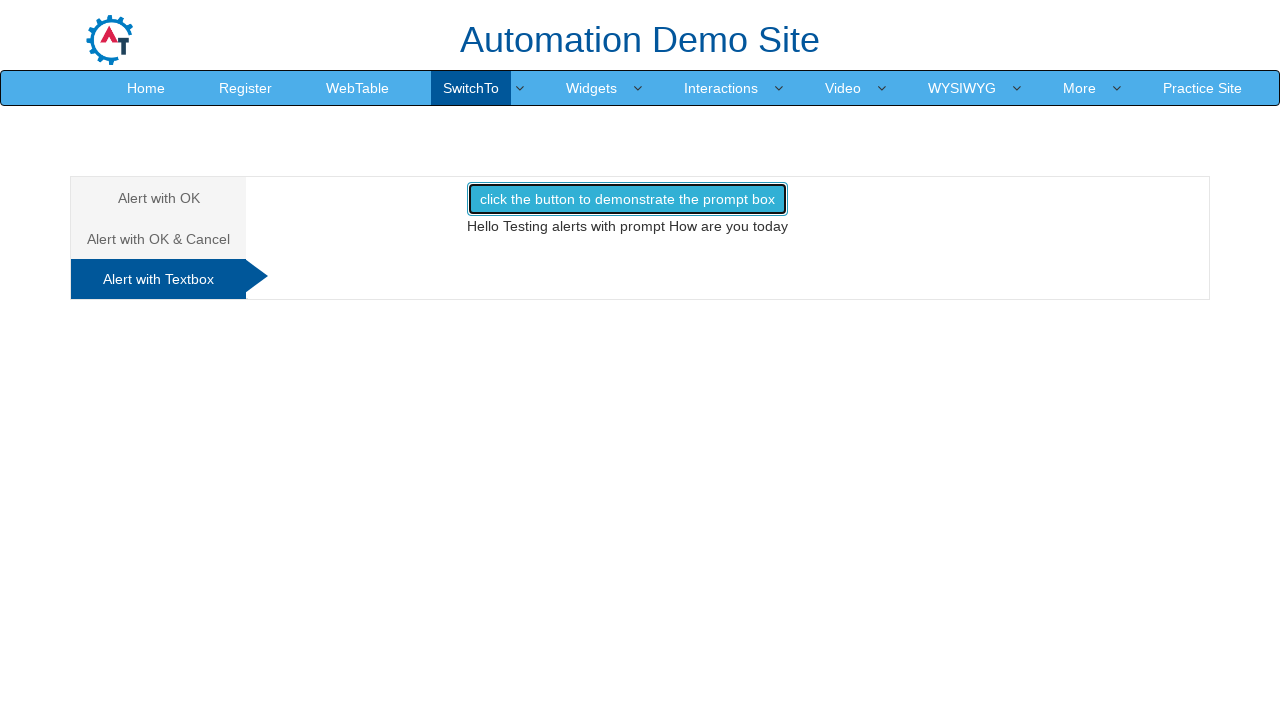

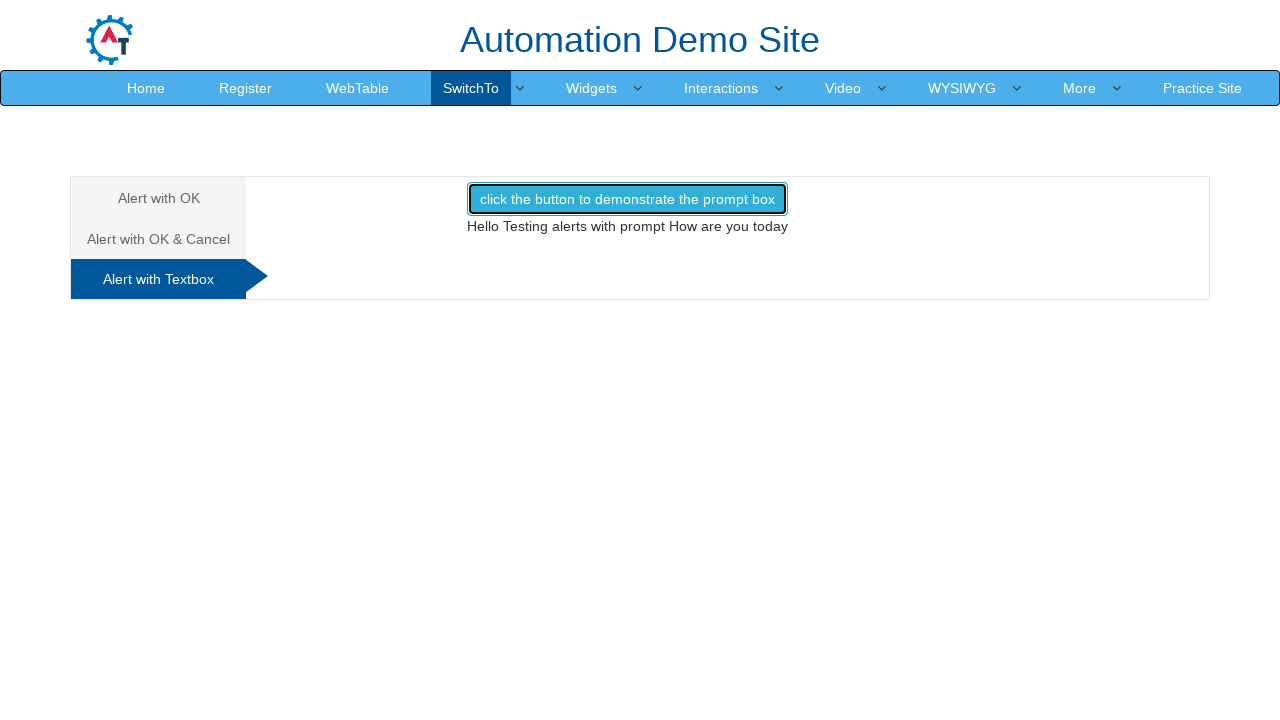